Tests triggering a browser alert dialog by clicking a button and dismissing the alert

Starting URL: https://kitchen.applitools.com/ingredients/alert

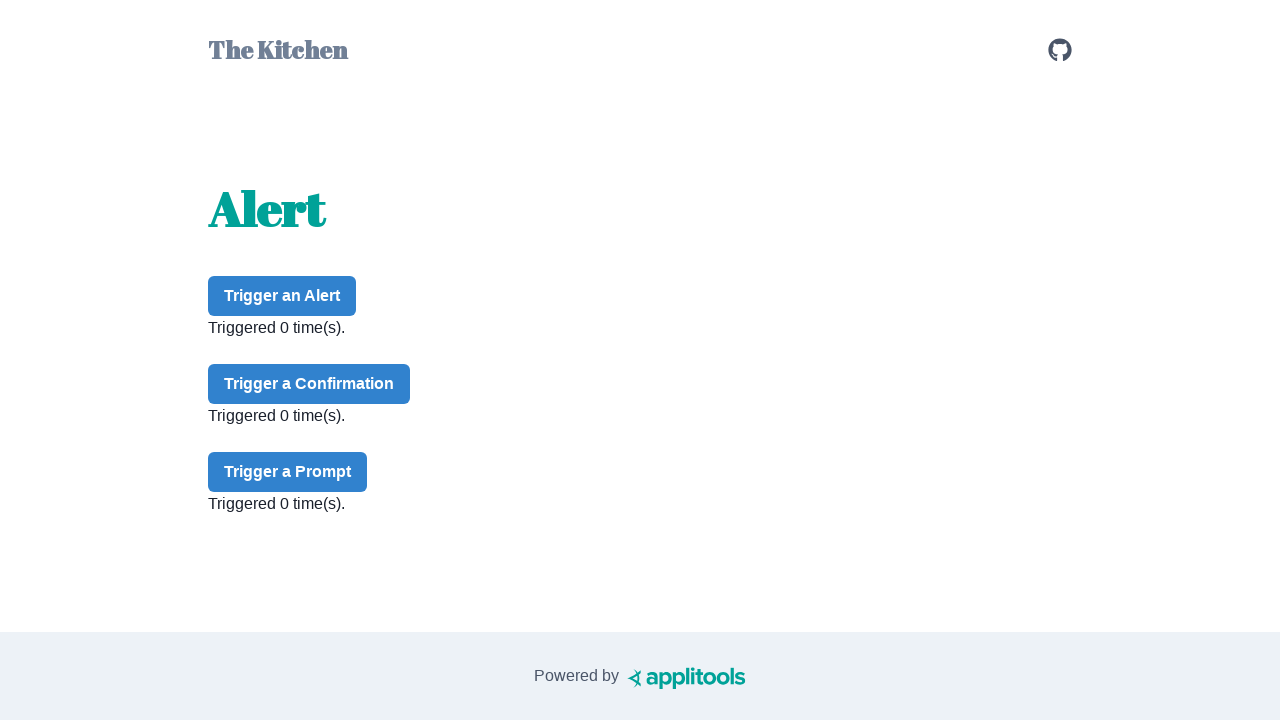

Set up dialog handler to dismiss alerts
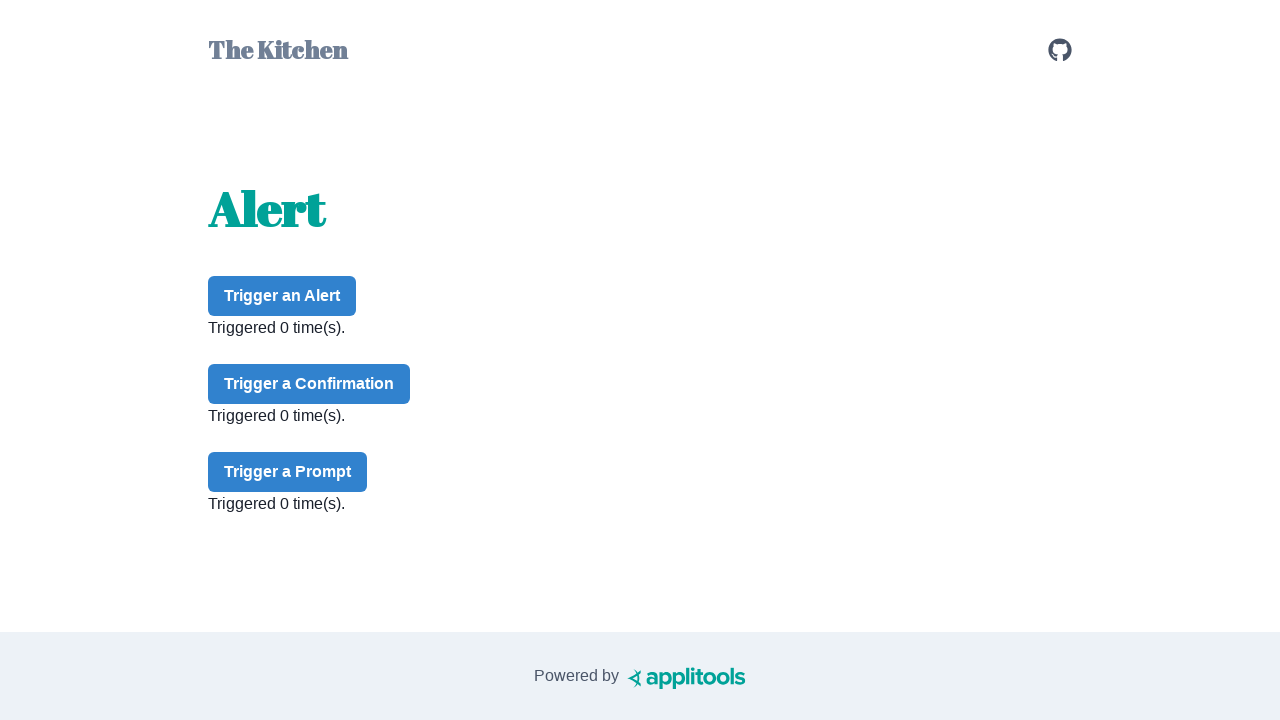

Clicked alert button to trigger browser alert dialog at (282, 296) on #alert-button
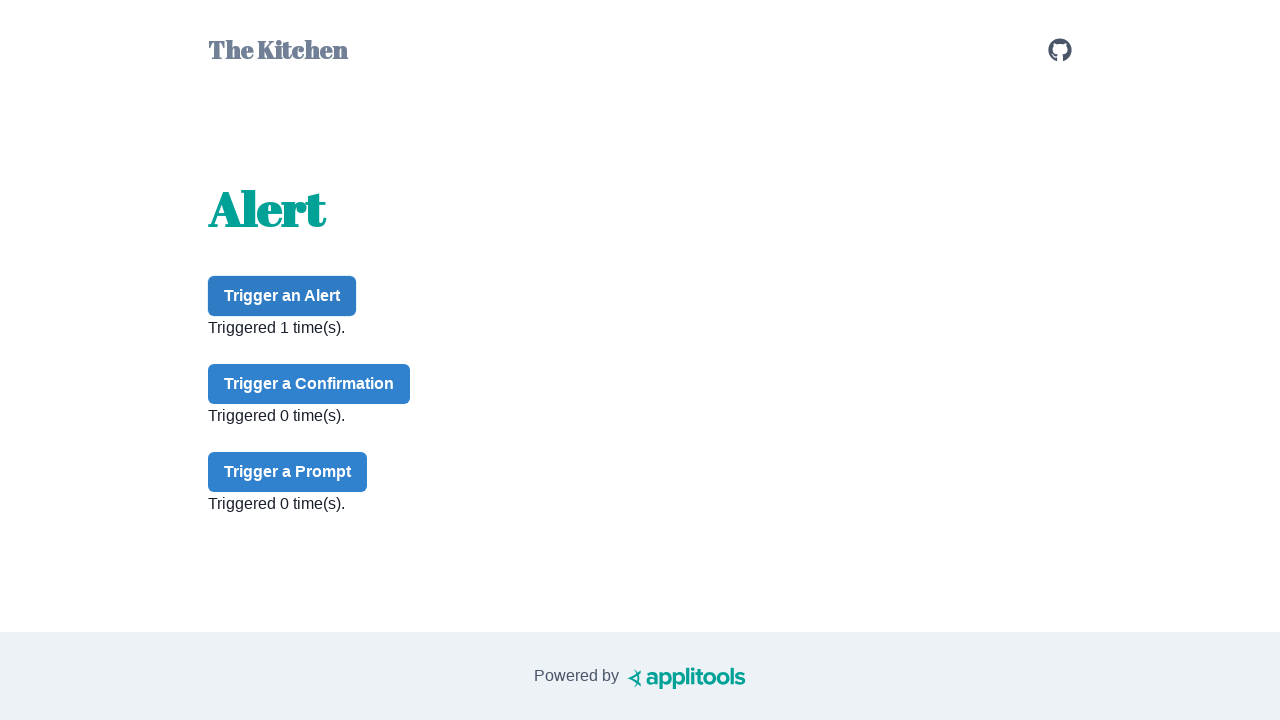

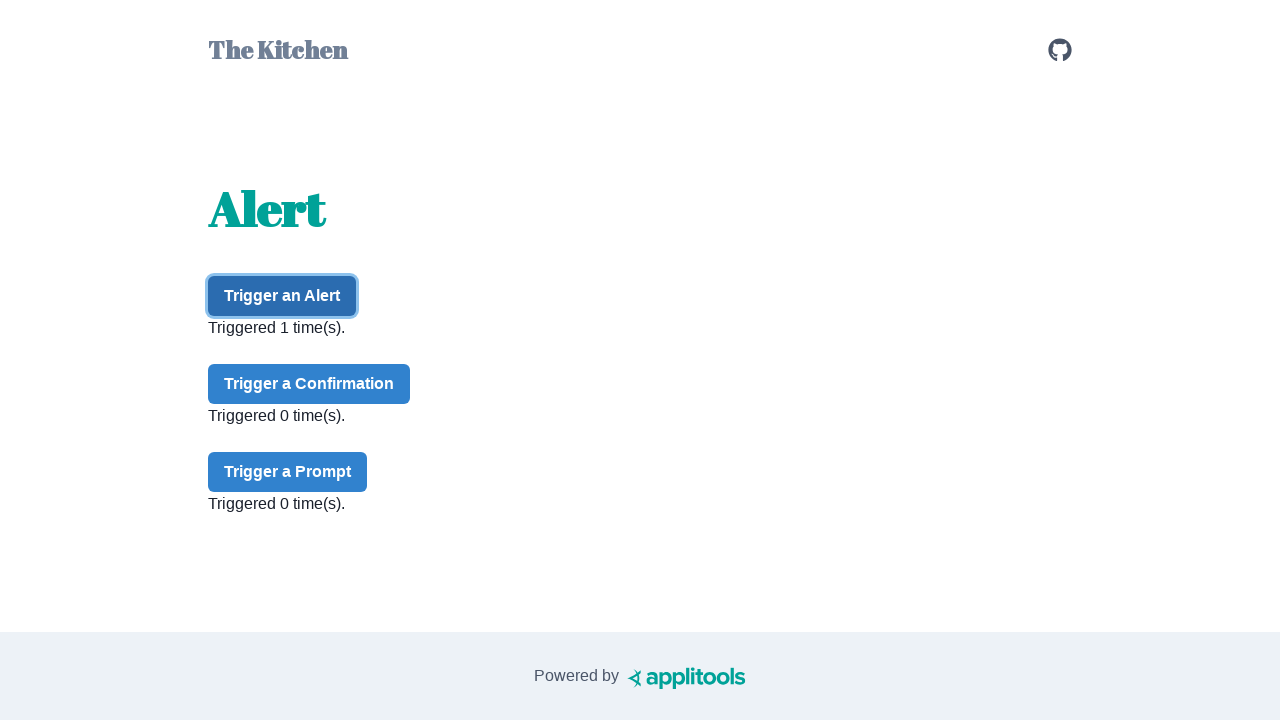